Tests login form validation by submitting empty username and password fields and verifying that "Required" validation messages appear for both fields.

Starting URL: https://opensource-demo.orangehrmlive.com/web/index.php/auth/login

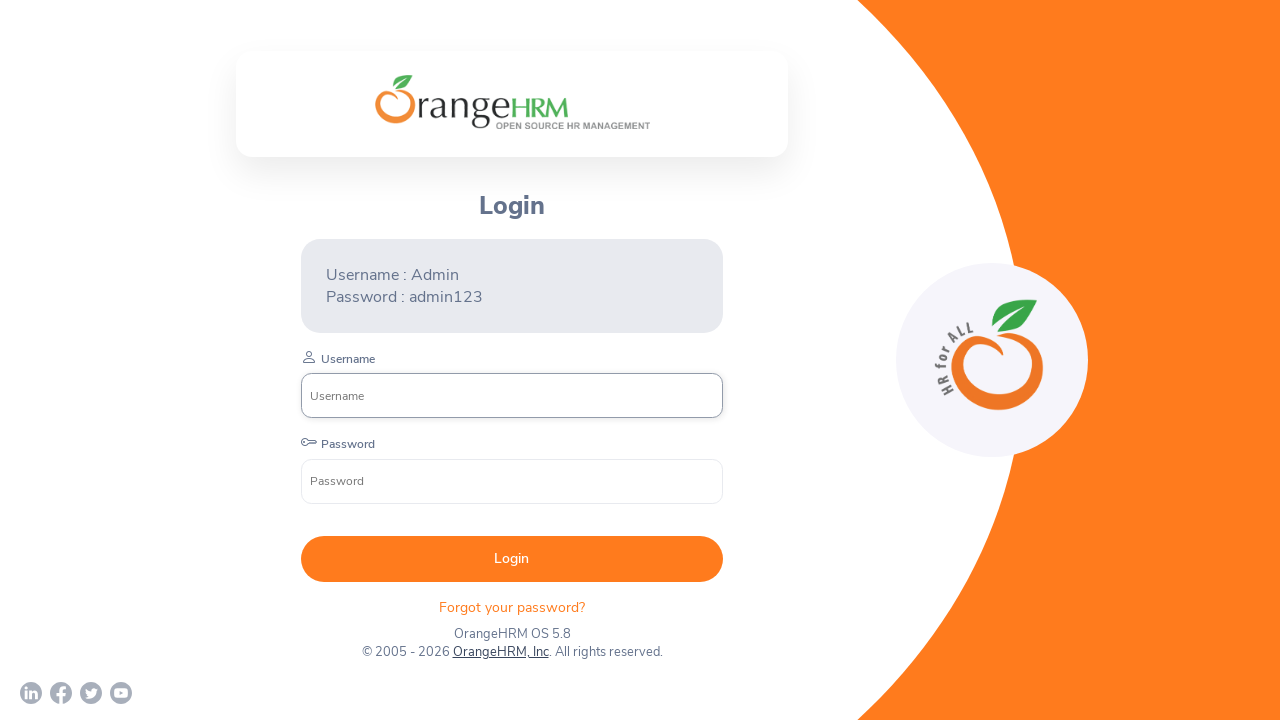

Cleared username field and left it empty on input[name='username']
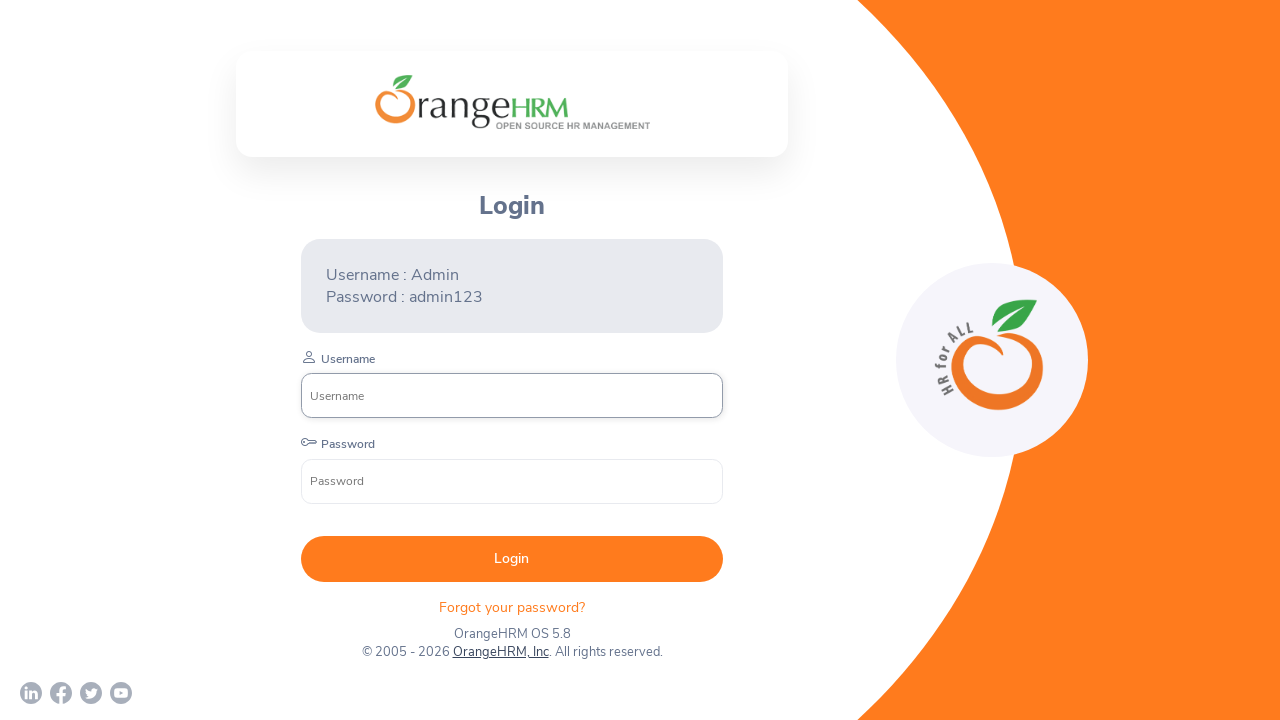

Cleared password field and left it empty on input[name='password']
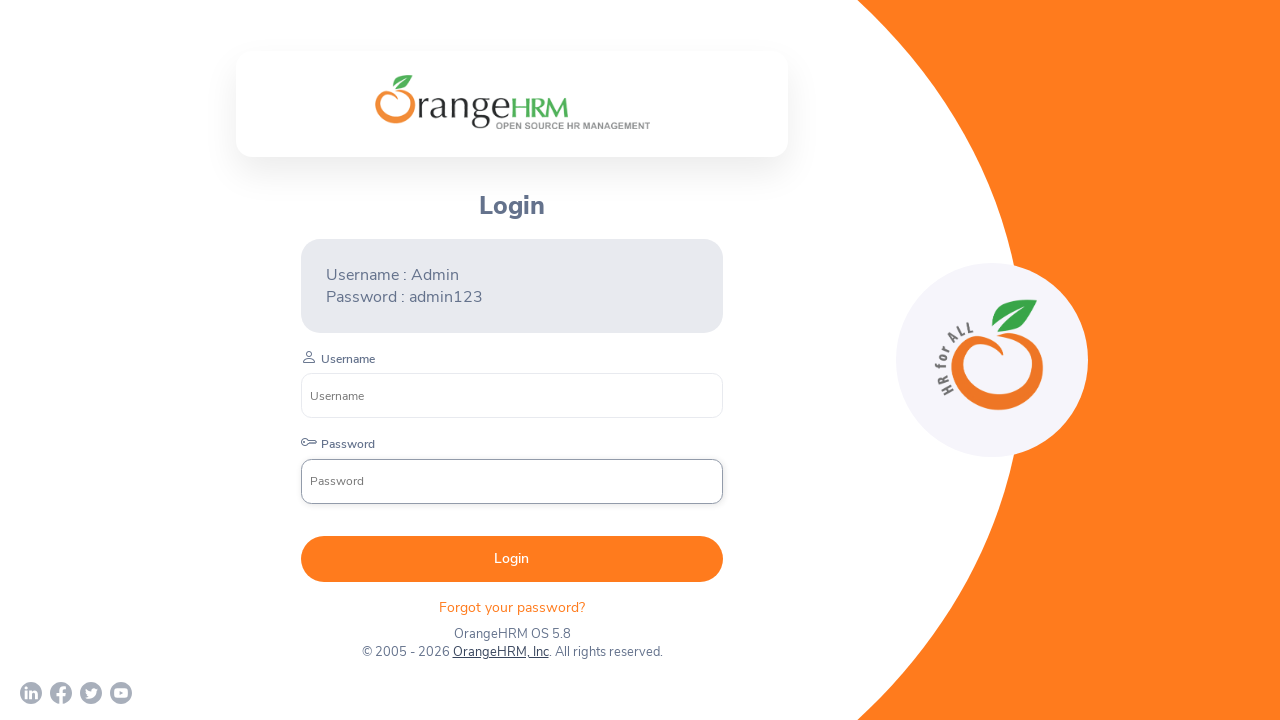

Clicked login button with empty credentials at (512, 559) on button.orangehrm-login-button
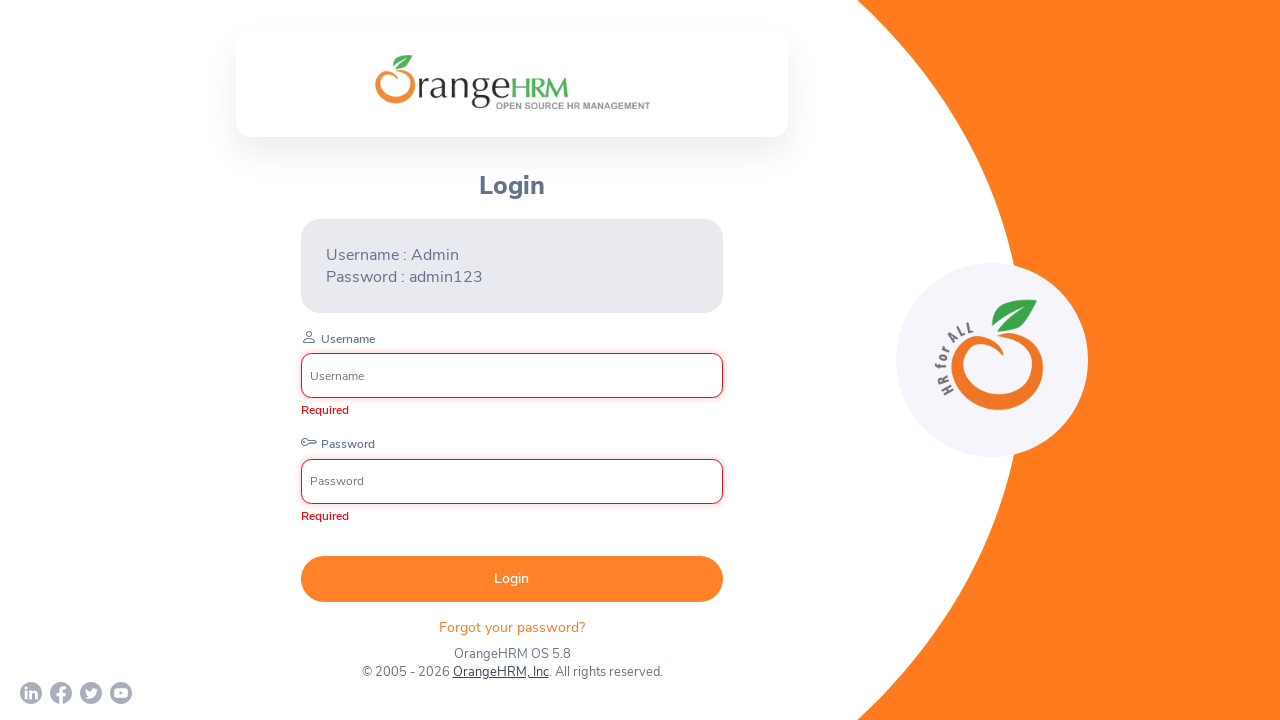

Validation message appeared for username field
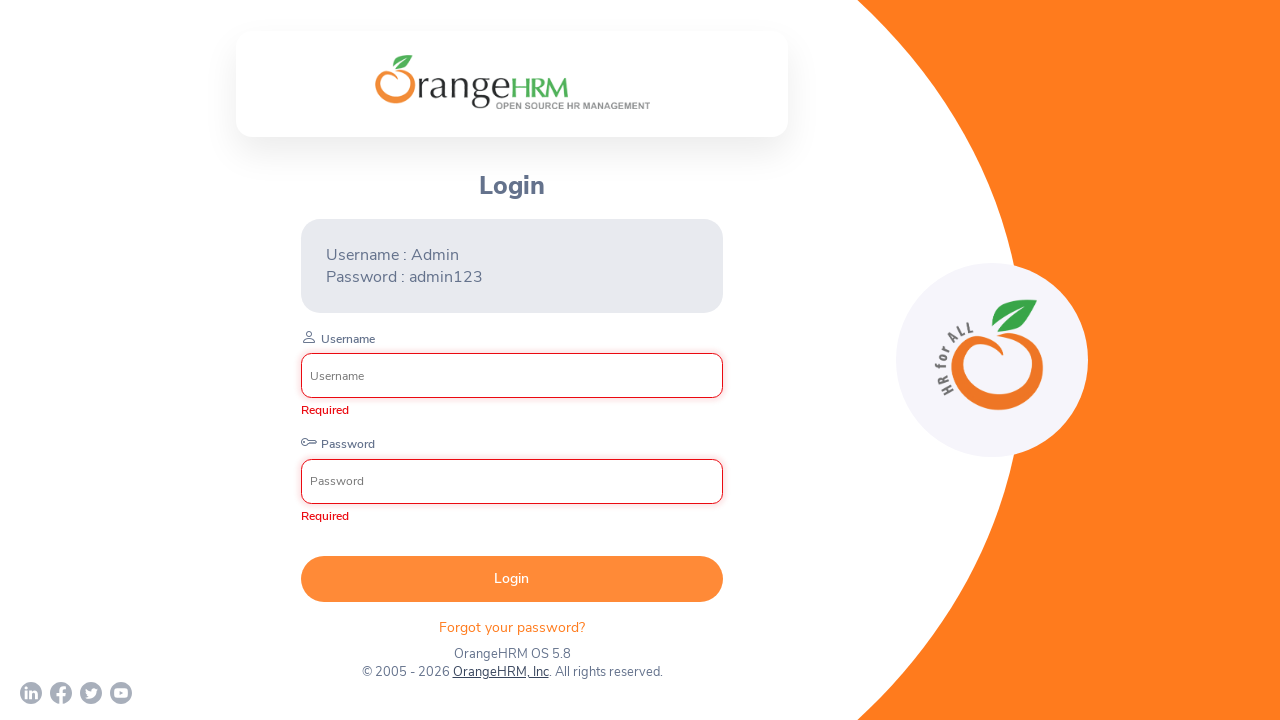

Validation message appeared for password field
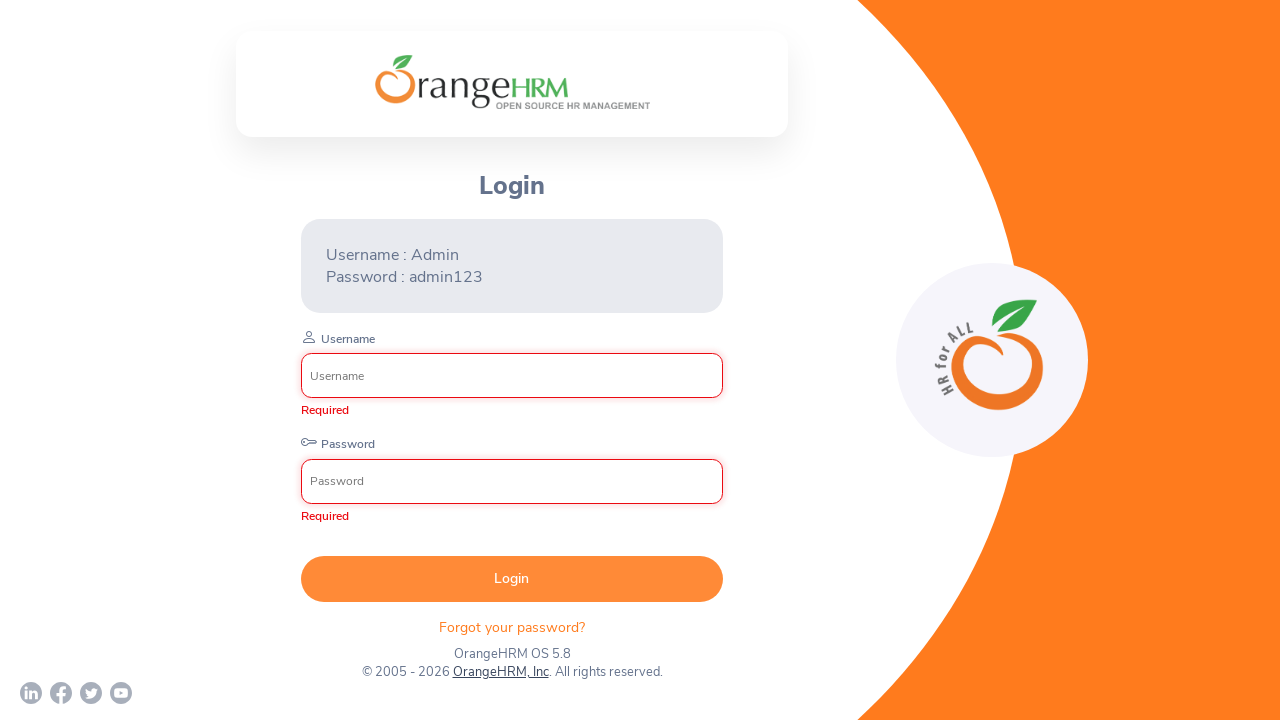

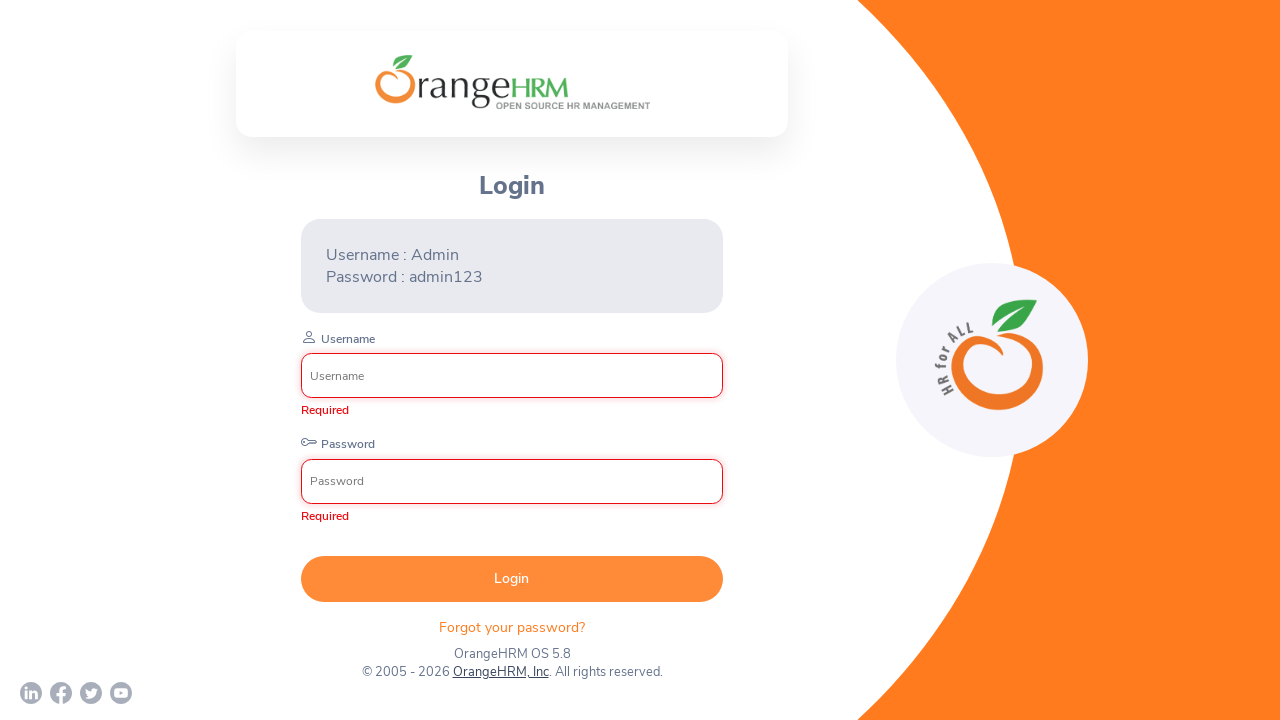